Tests keyboard events functionality by typing text and pressing Enter key, then verifying the page responds to the keyboard input

Starting URL: https://training-support.net/webelements/keyboard-events

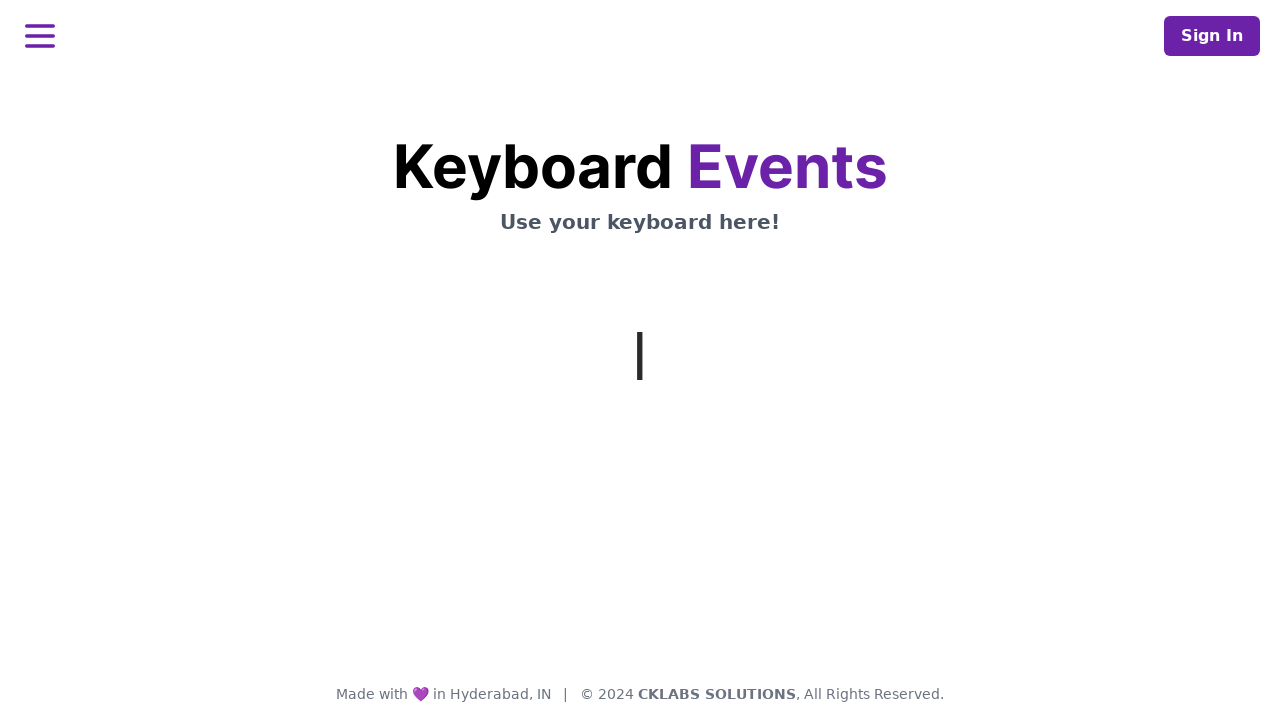

Typed text 'This is coming from Selenium' using keyboard
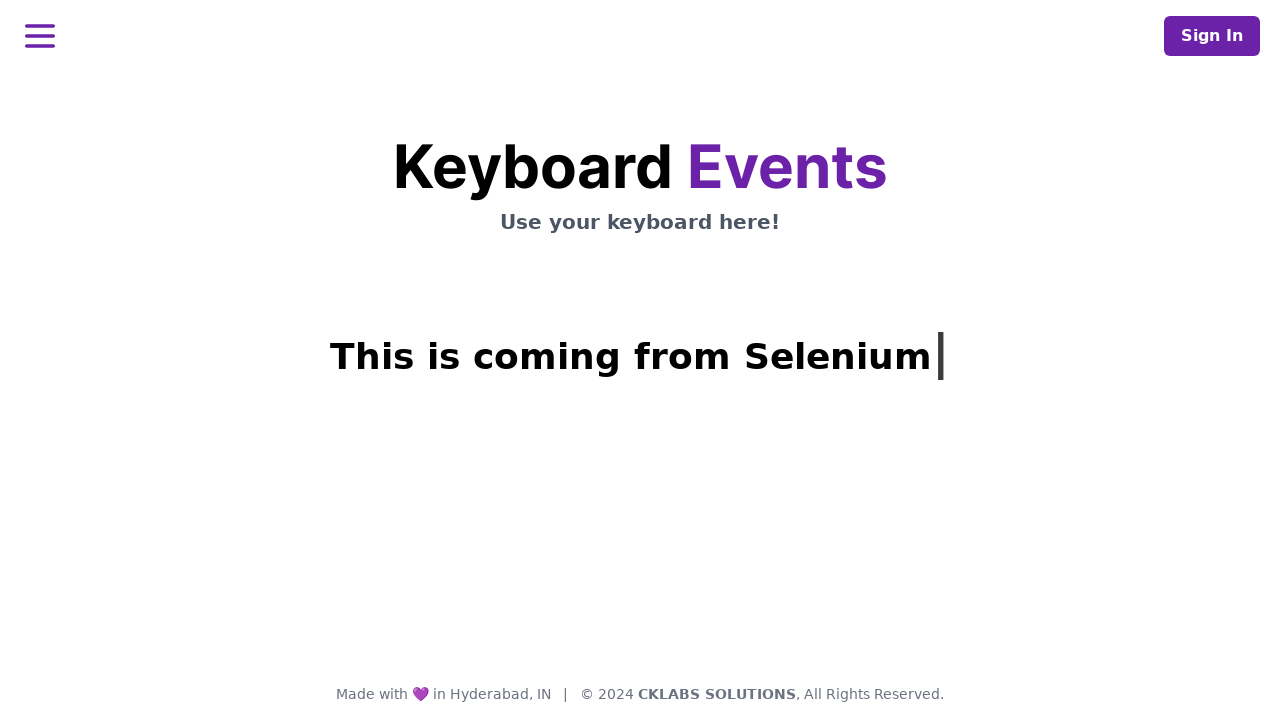

Pressed Enter key to submit keyboard input
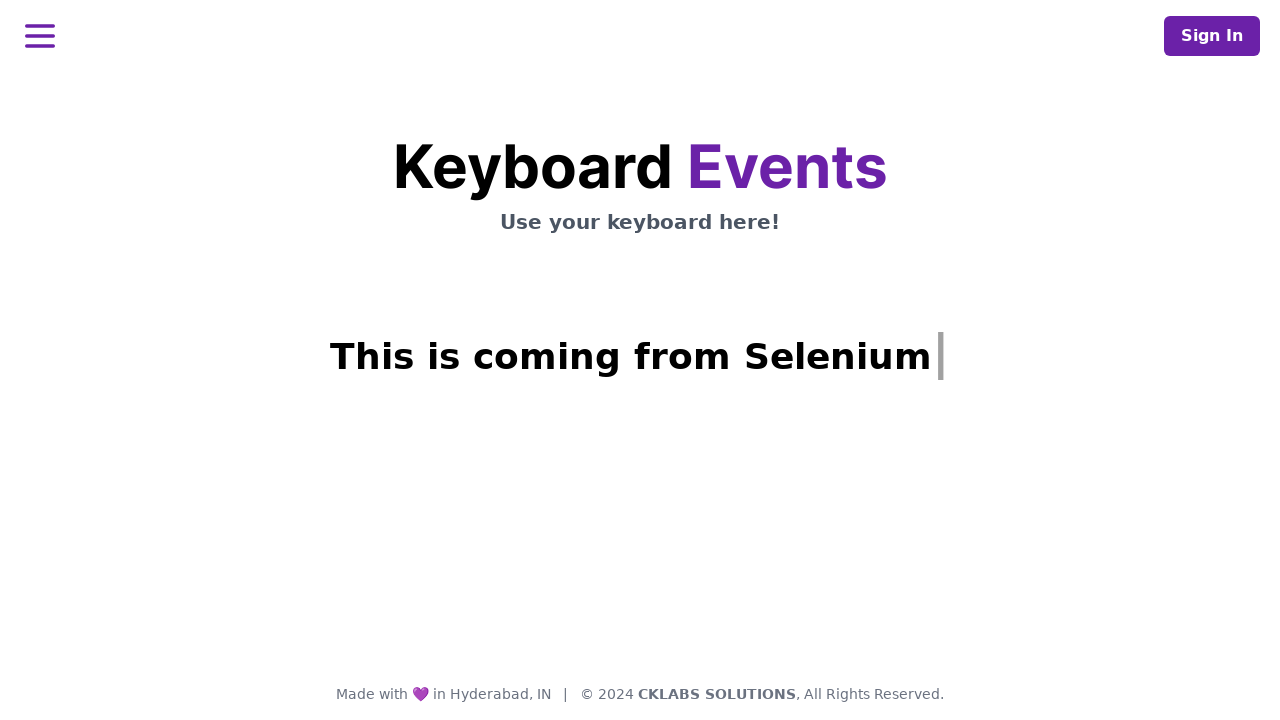

Page responded to keyboard input - response element h1.mt-3 became visible
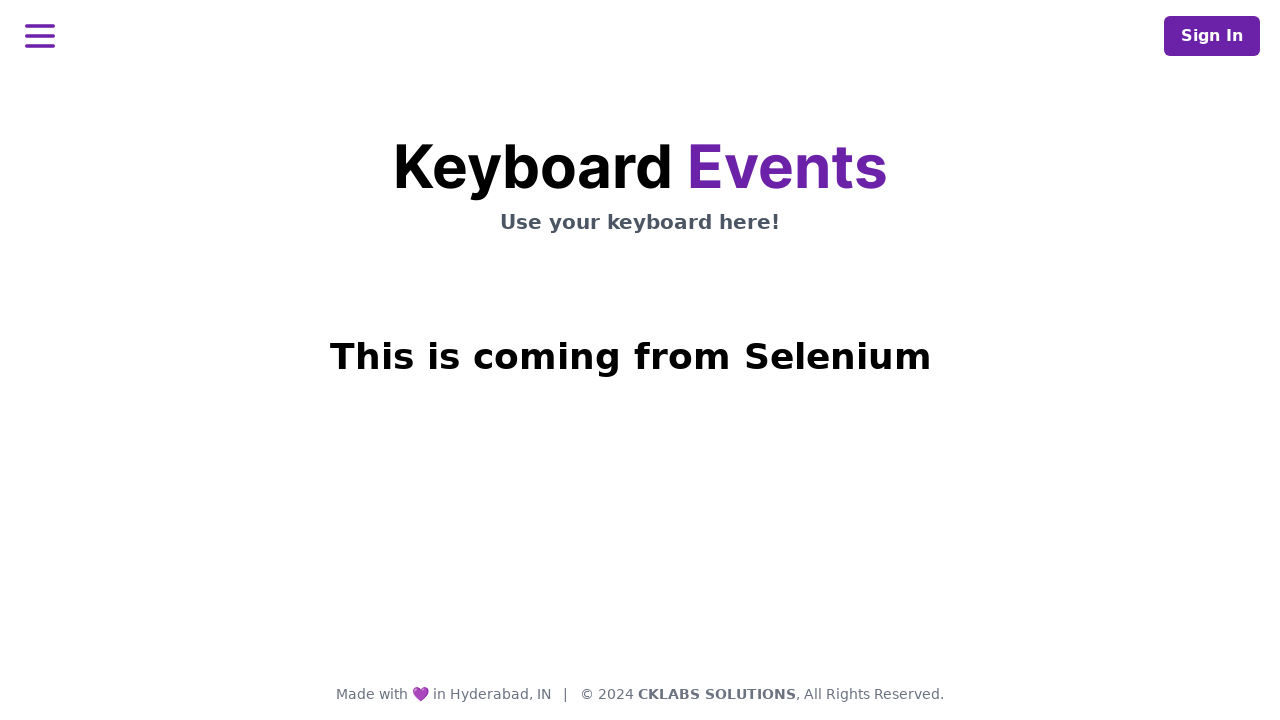

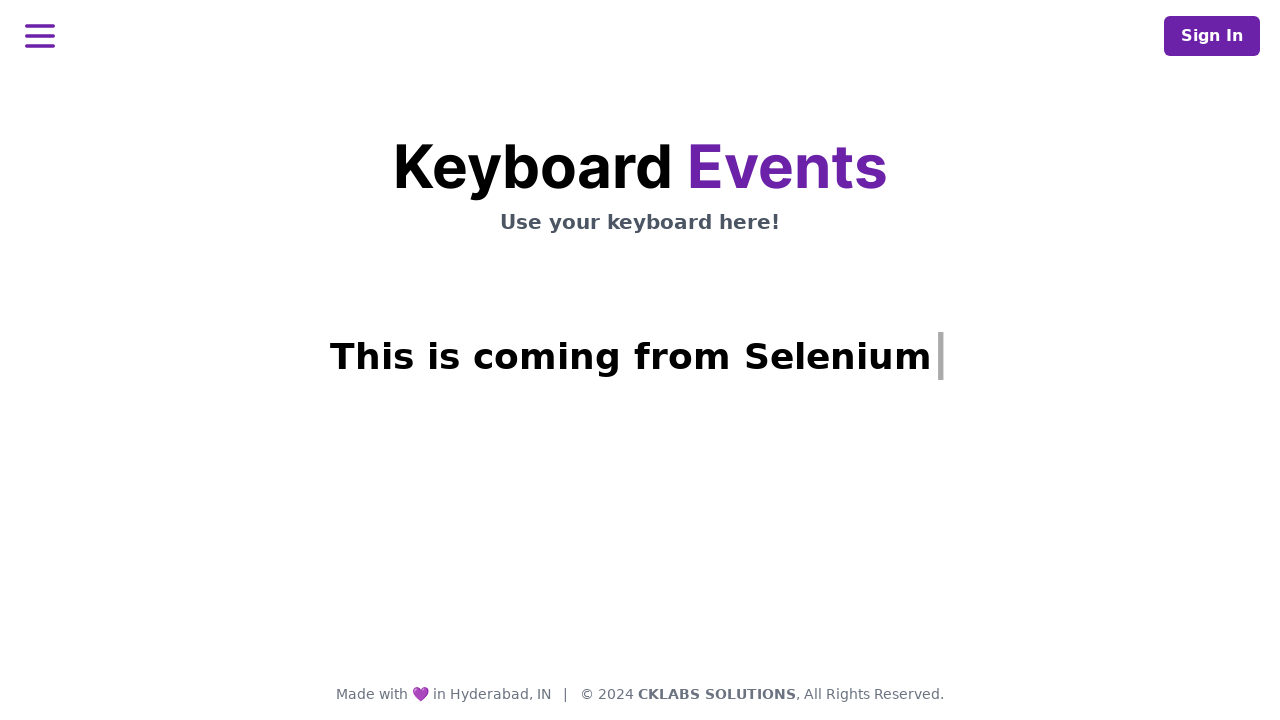